Tests opening a new page/tab by clicking a document link, extracts text from the new page, and fills it into the username field on the original page

Starting URL: https://rahulshettyacademy.com/loginpagePractise/

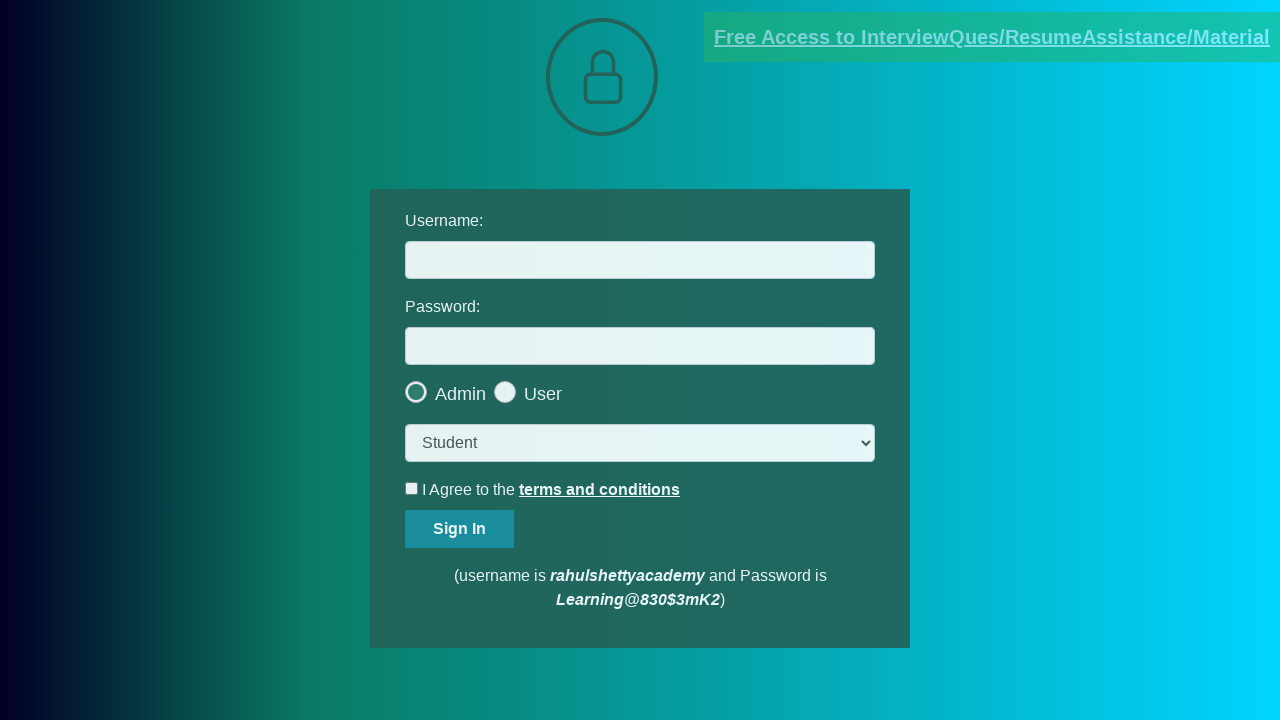

Located documents link element
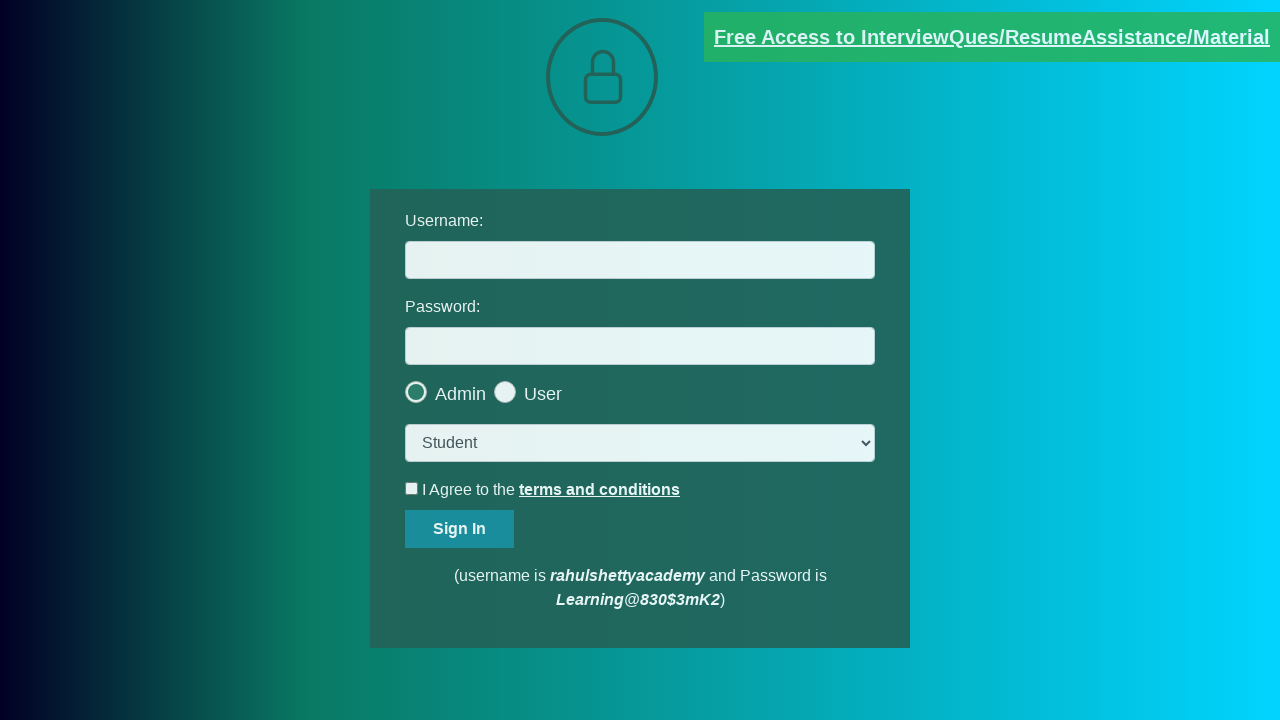

Clicked documents link and new page opened at (992, 37) on [href*='documents-request']
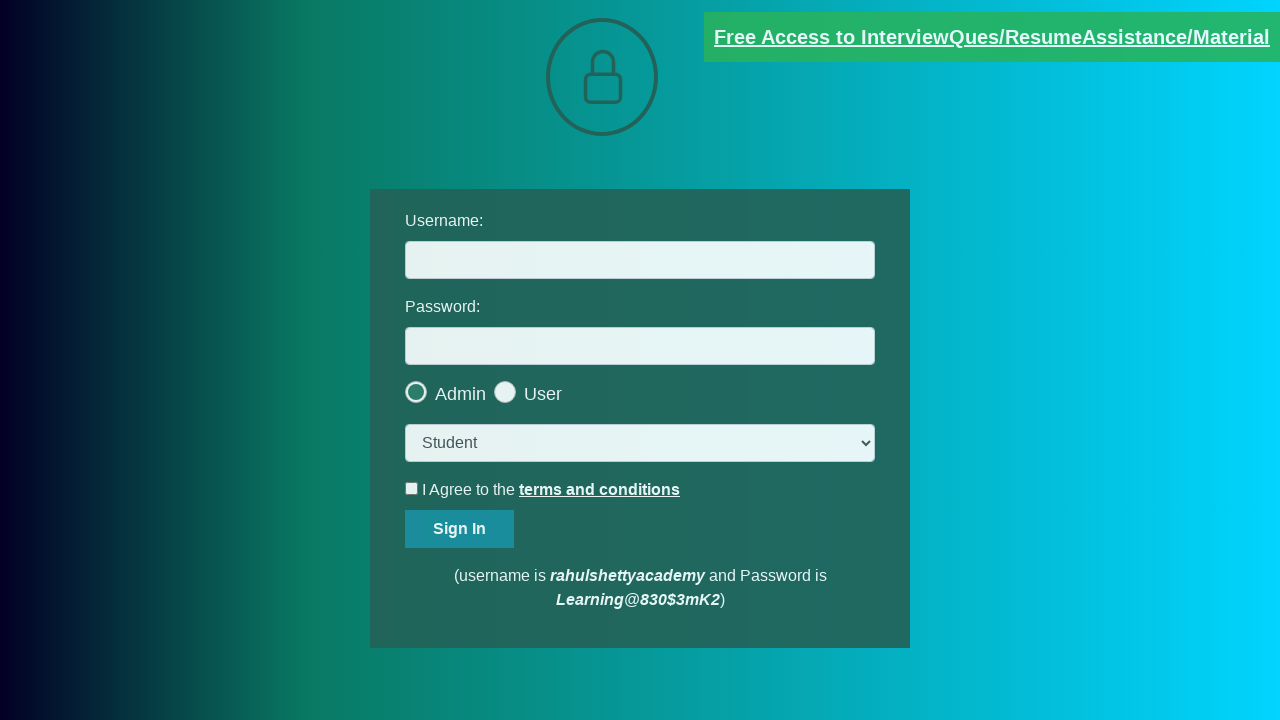

Captured new page object
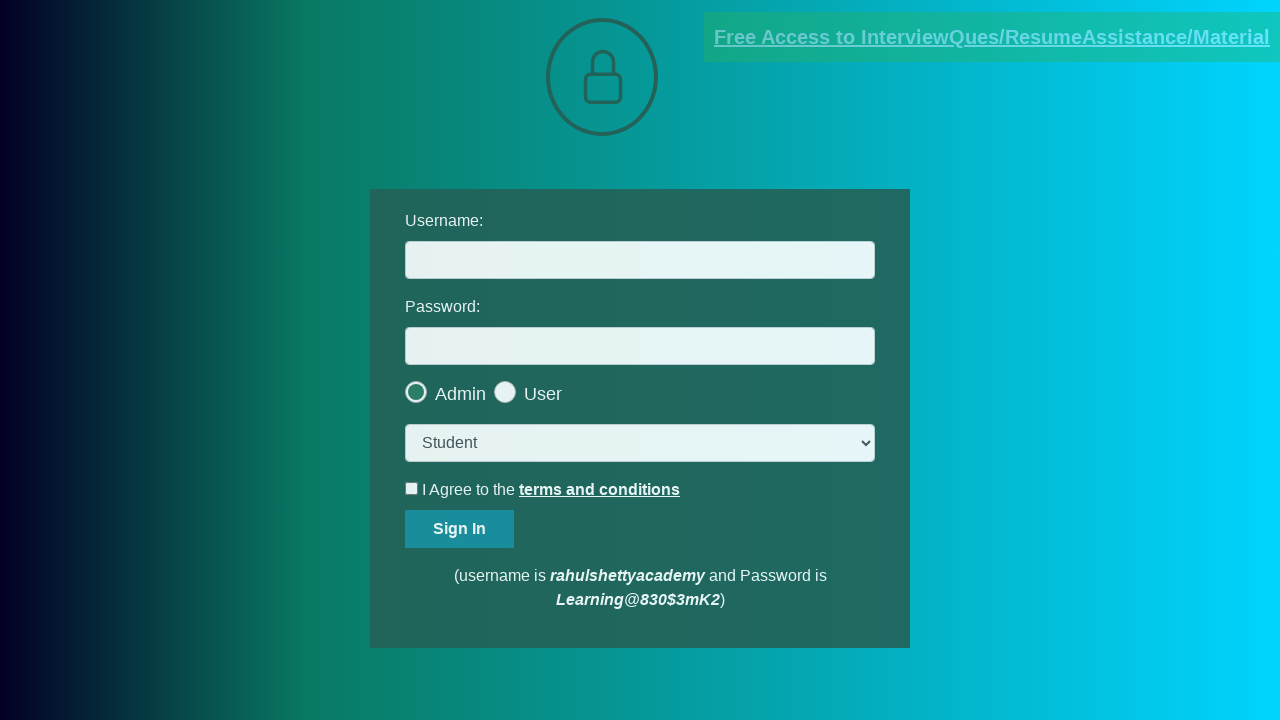

New page fully loaded
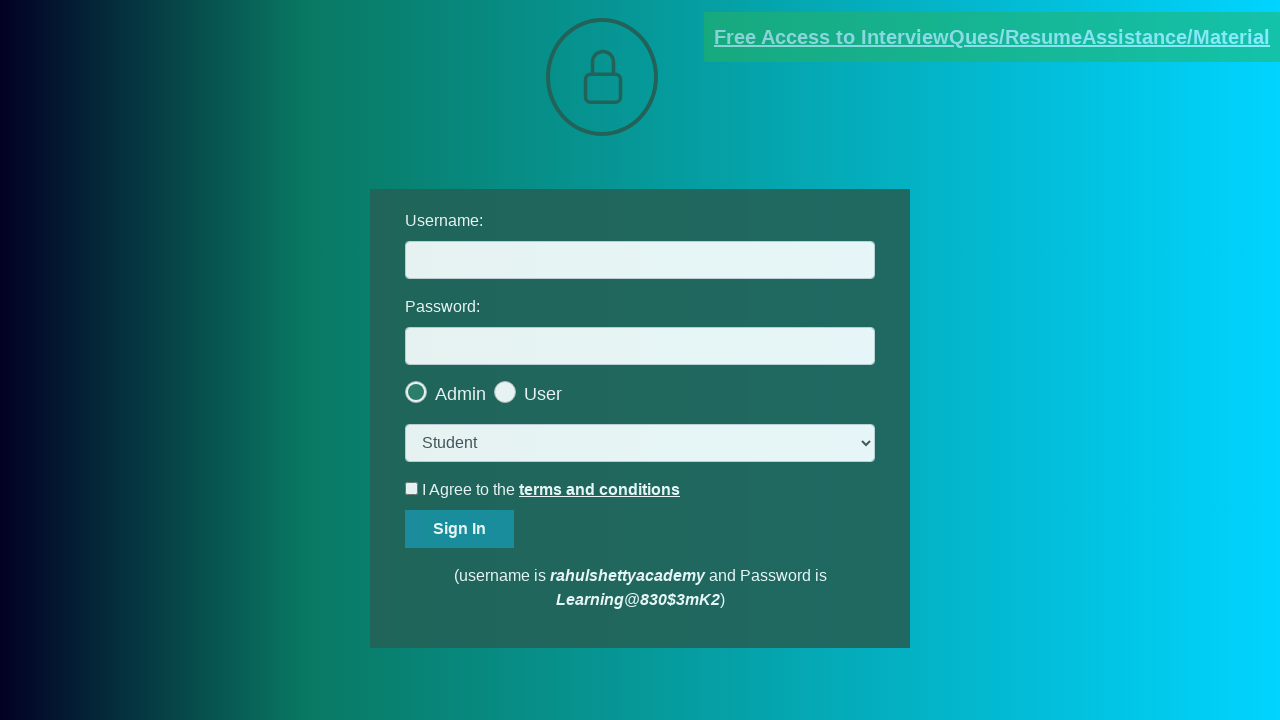

Extracted text from red element on new page
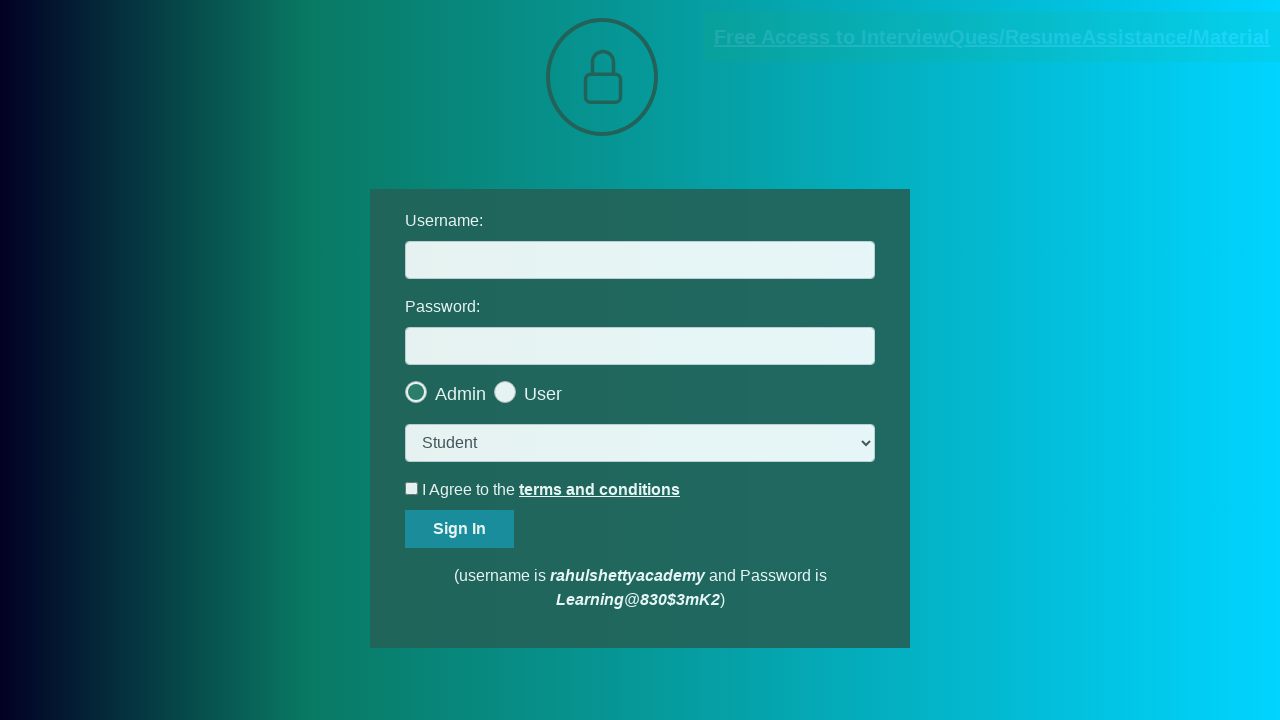

Split text by @ symbol
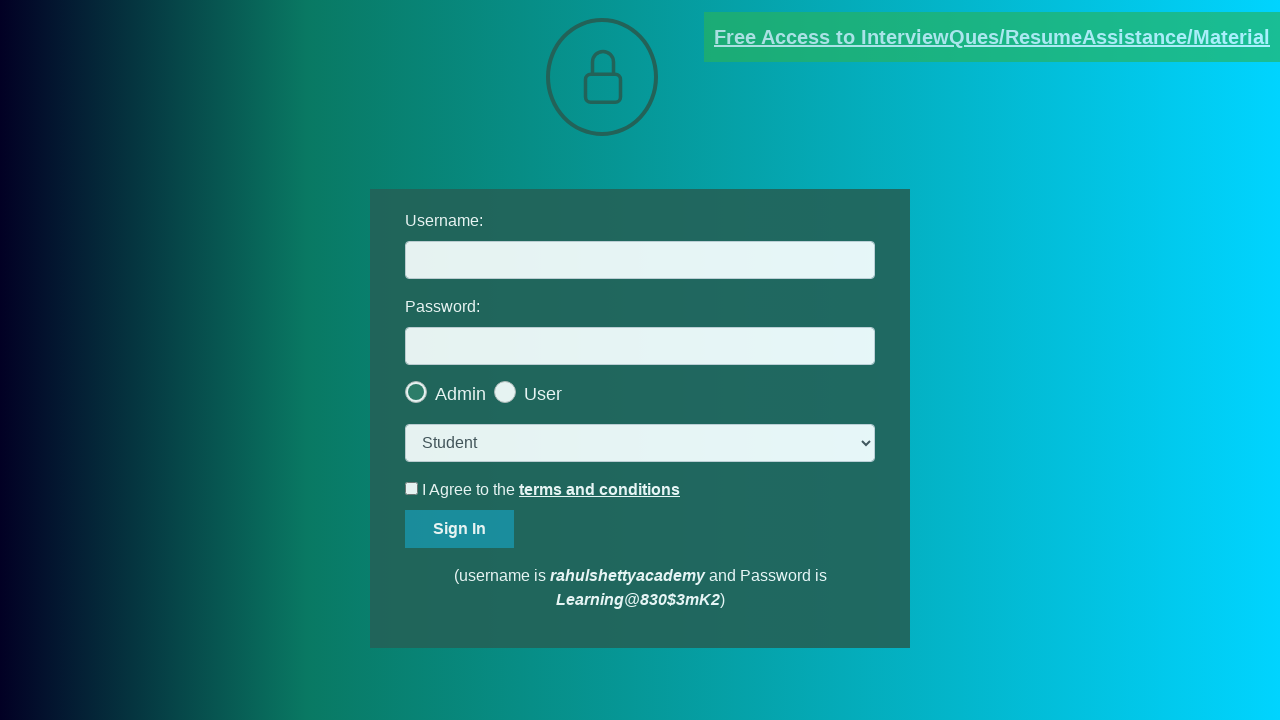

Extracted domain from text after @ symbol
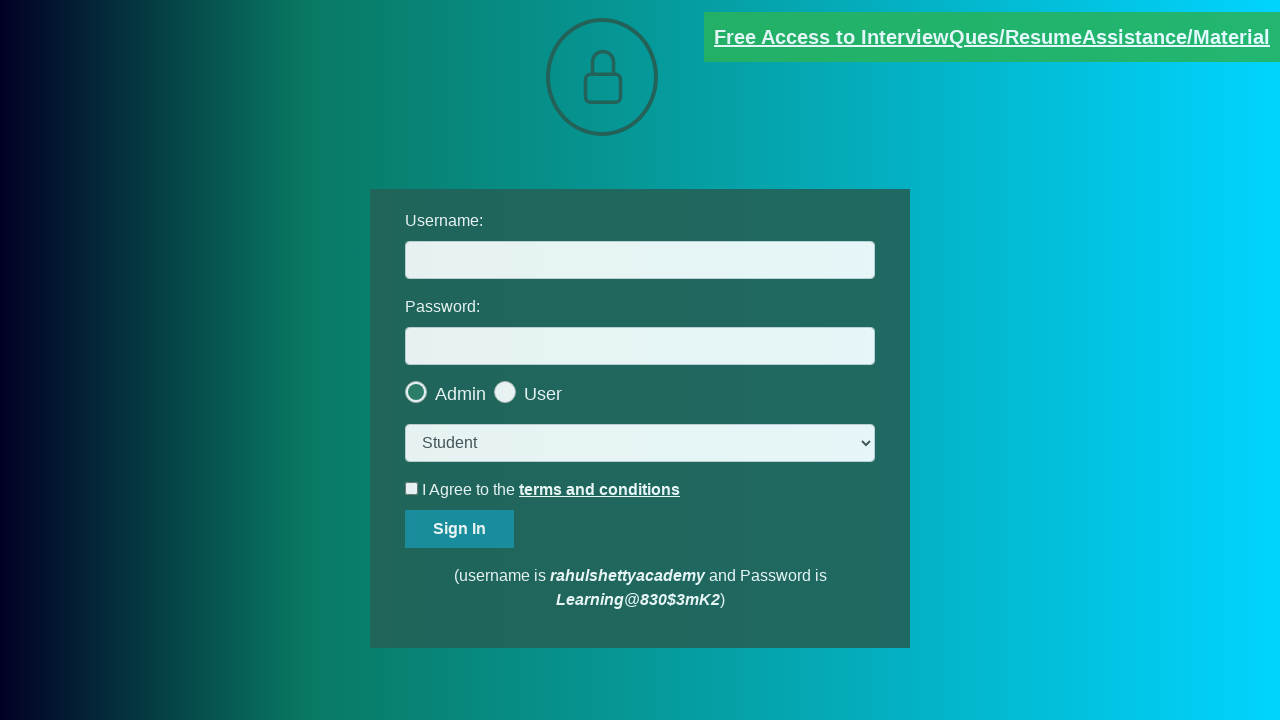

Filled username field with extracted domain: rahulshettyacademy.com on #username
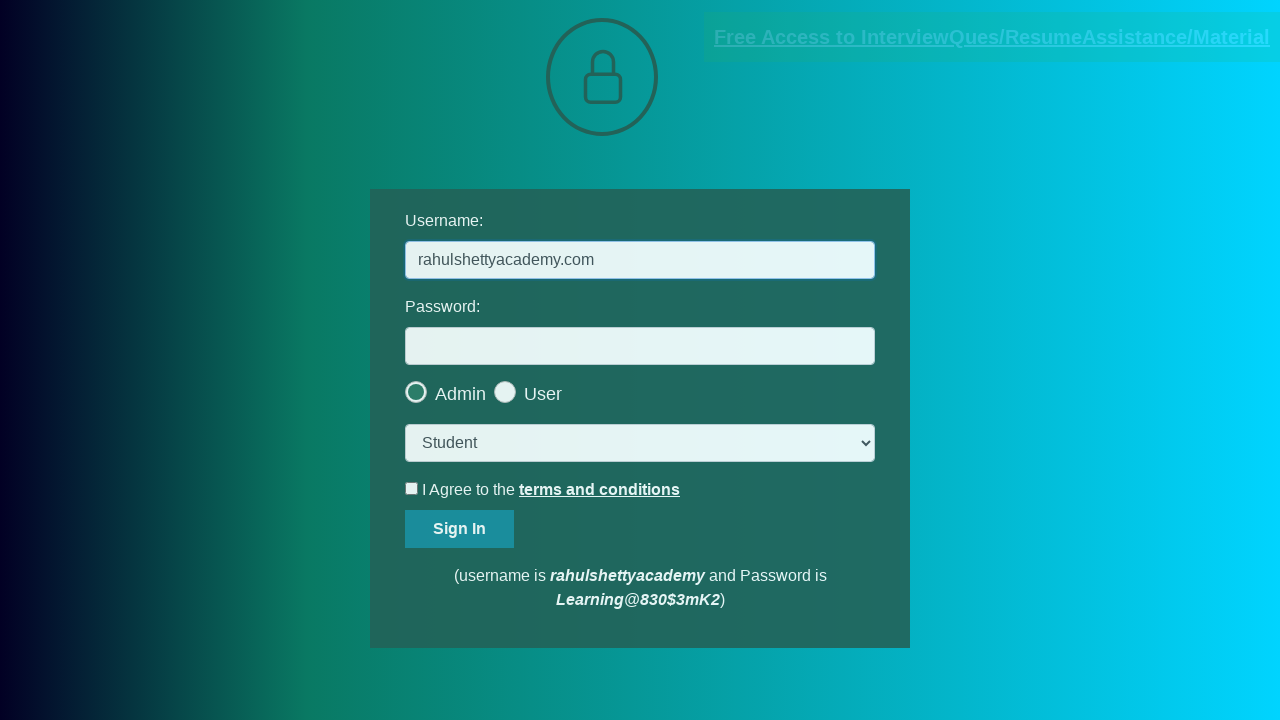

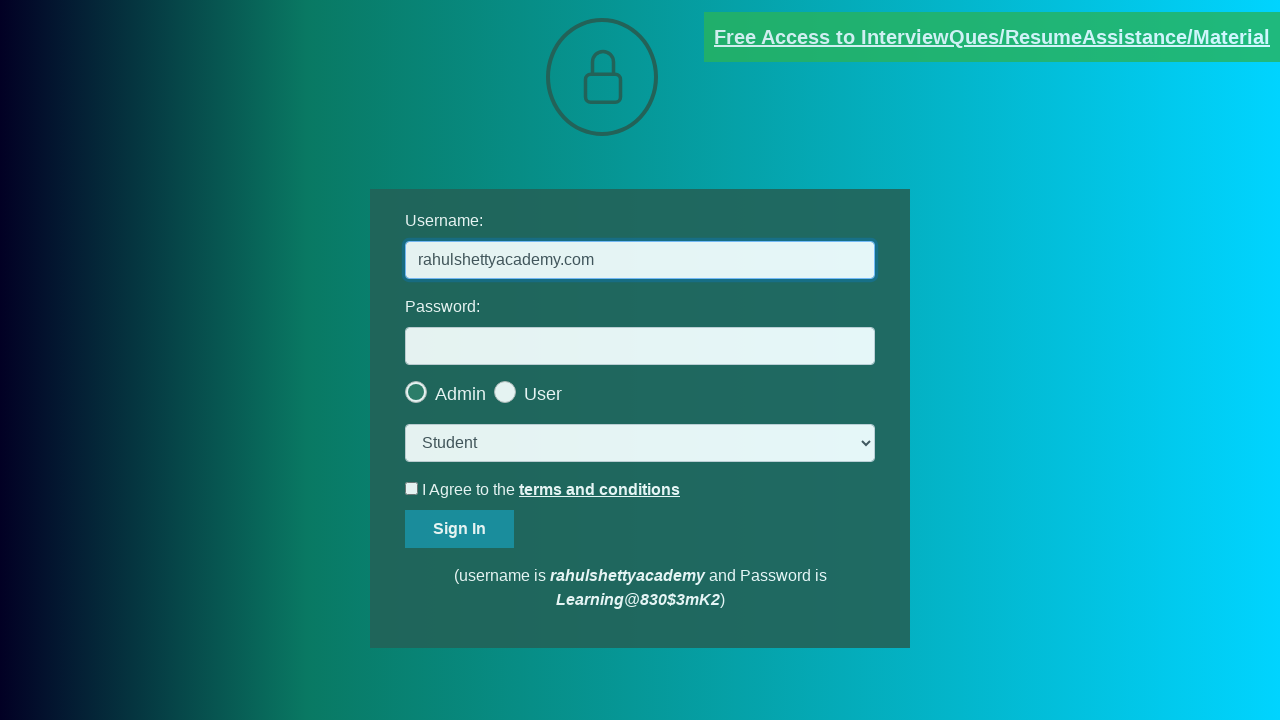